Tests a student registration form by filling in first name, last name, email, gender, and phone number fields, then submitting the form.

Starting URL: https://demoqa.com/automation-practice-form

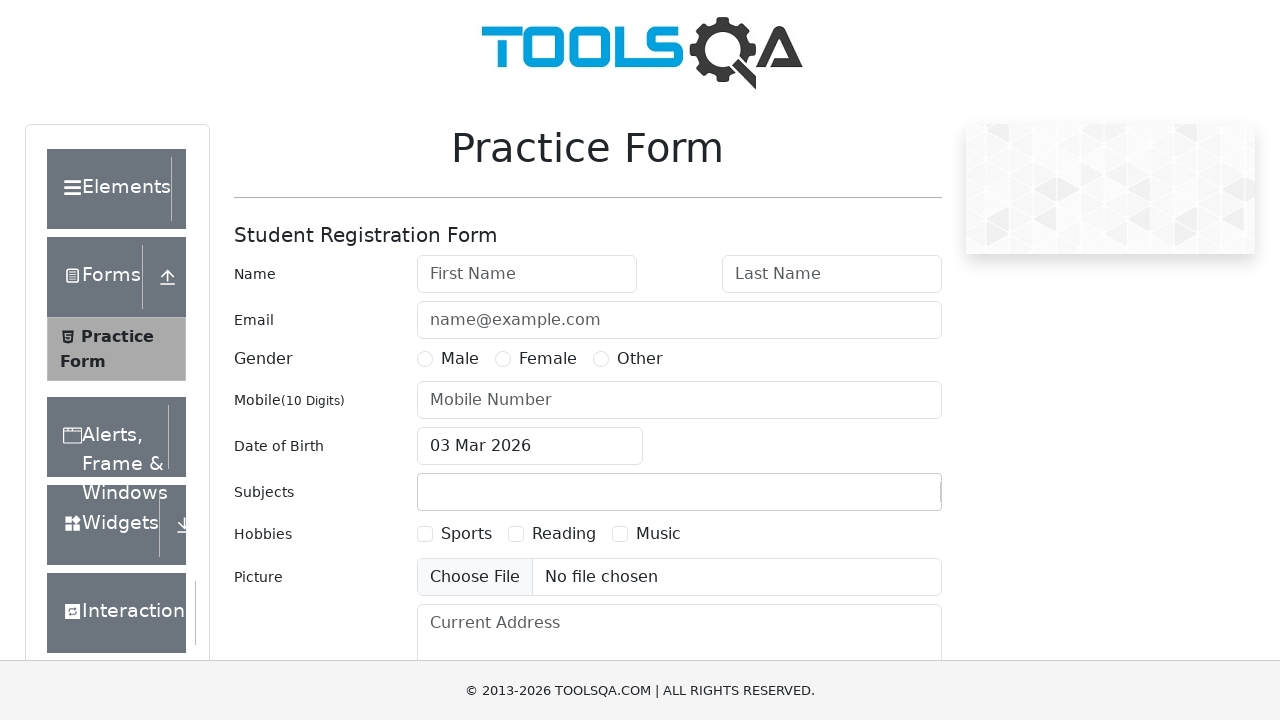

Filled first name field with 'Rajesh' on #firstName
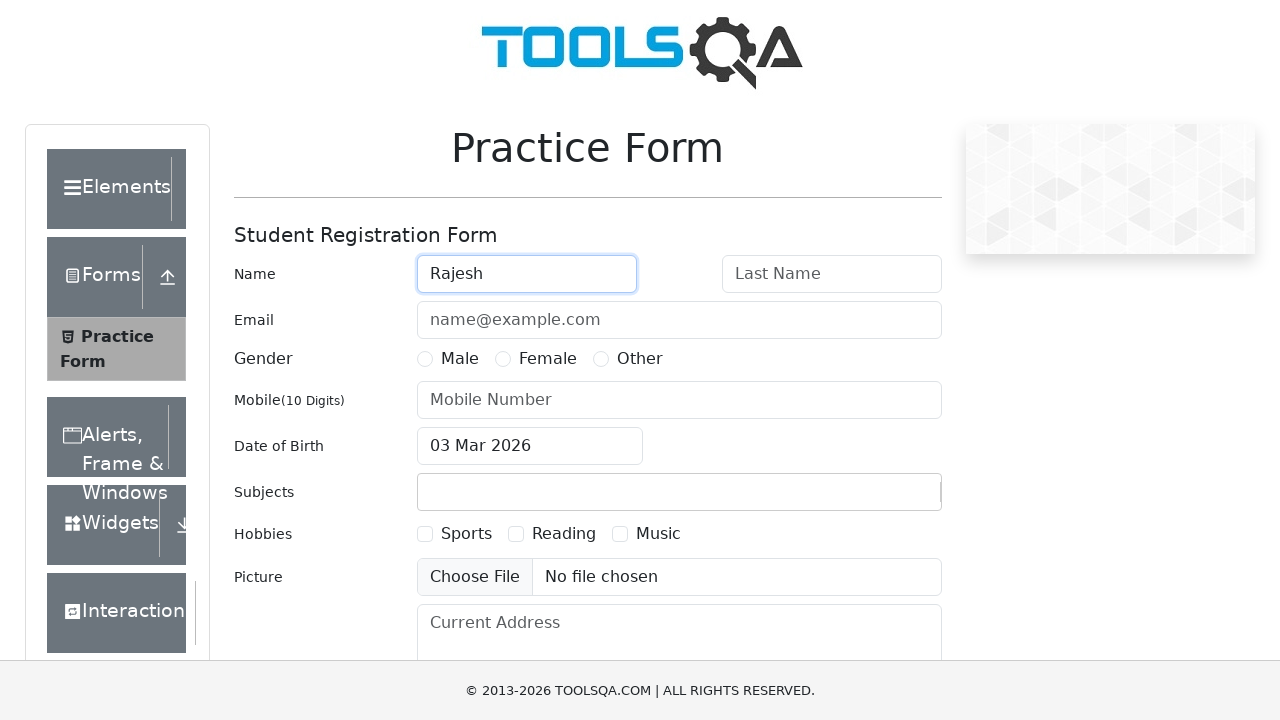

Filled last name field with 'Kumar' on #lastName
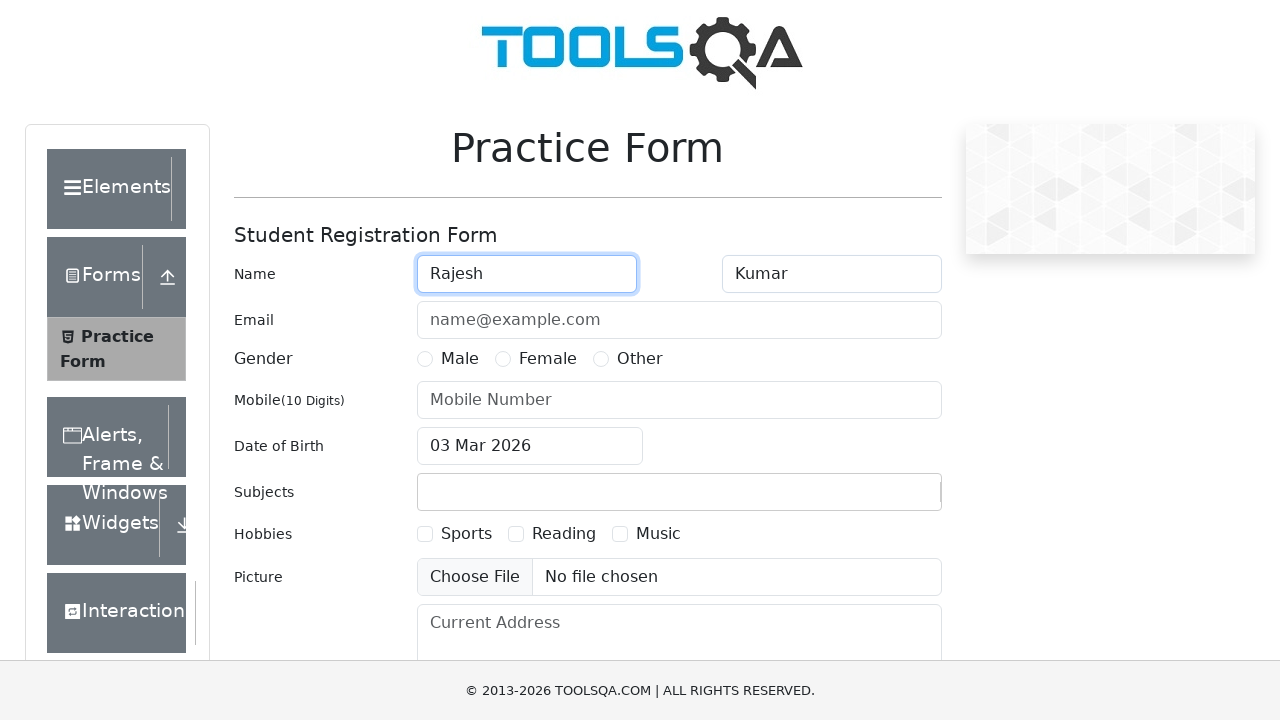

Filled email field with 'rajesh.kumar@gmail.com' on #userEmail
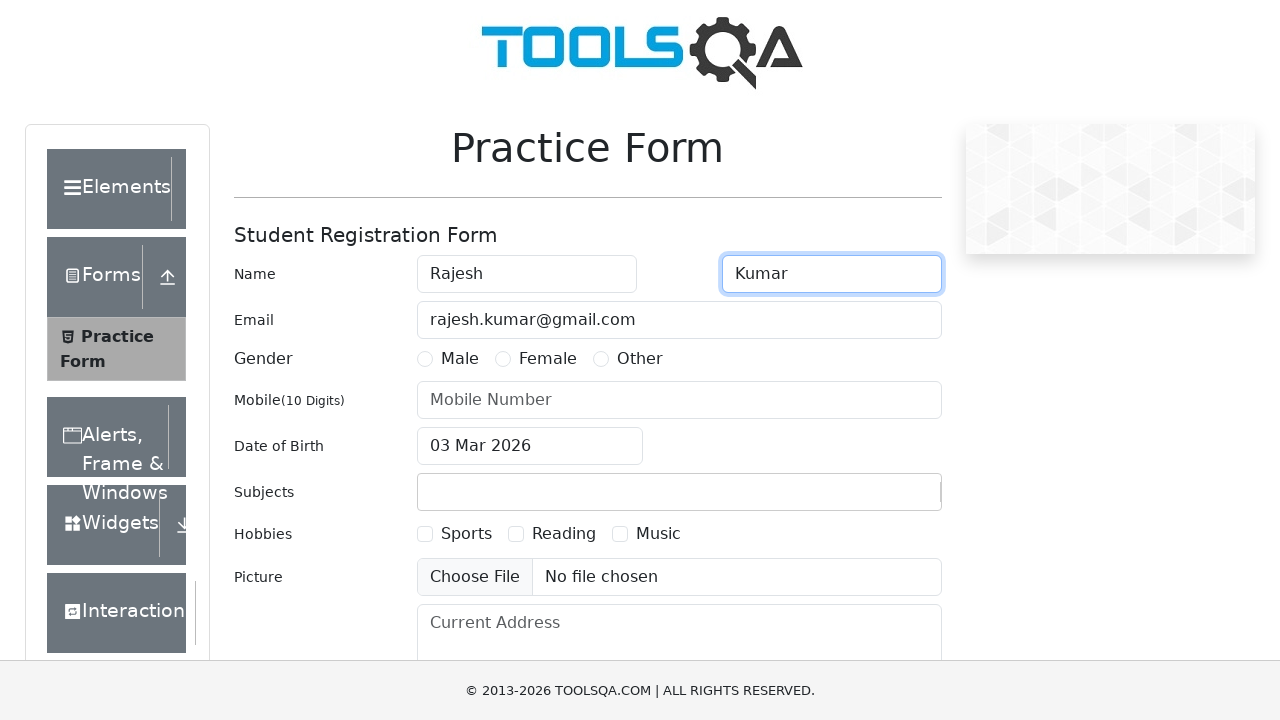

Selected male gender option at (460, 359) on label[for='gender-radio-1']
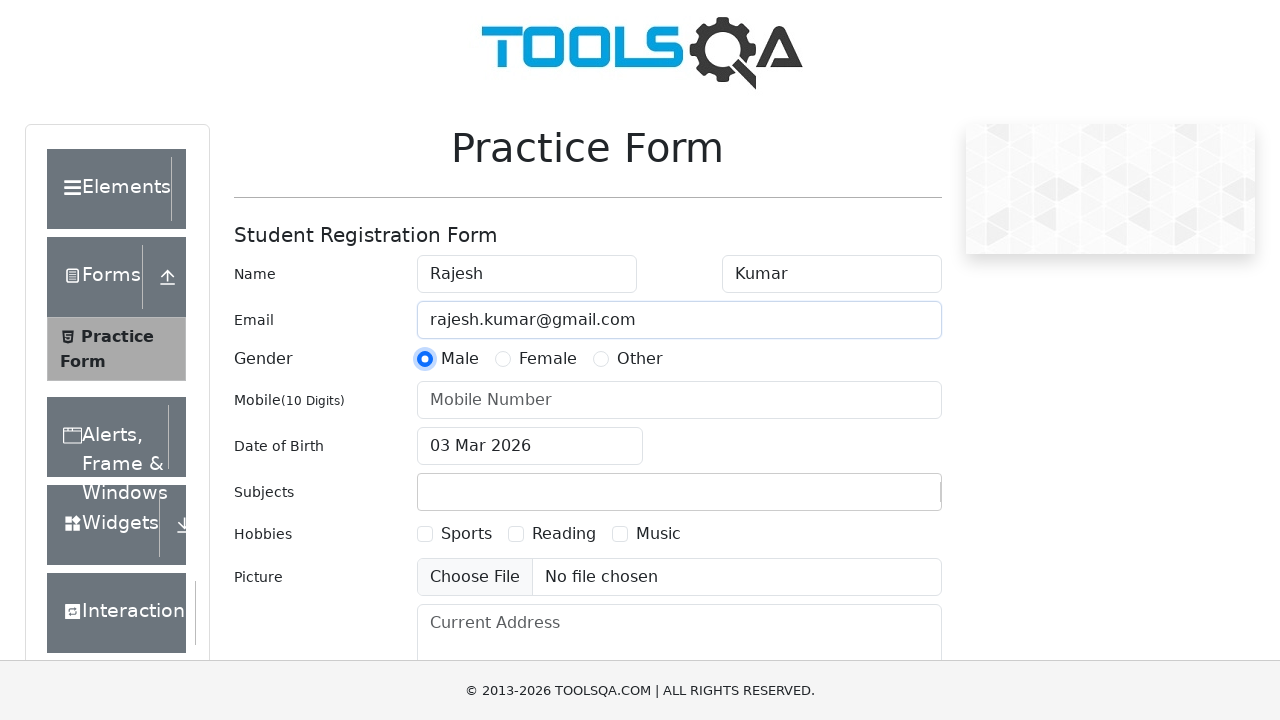

Filled phone number field with '9876543210' on #userNumber
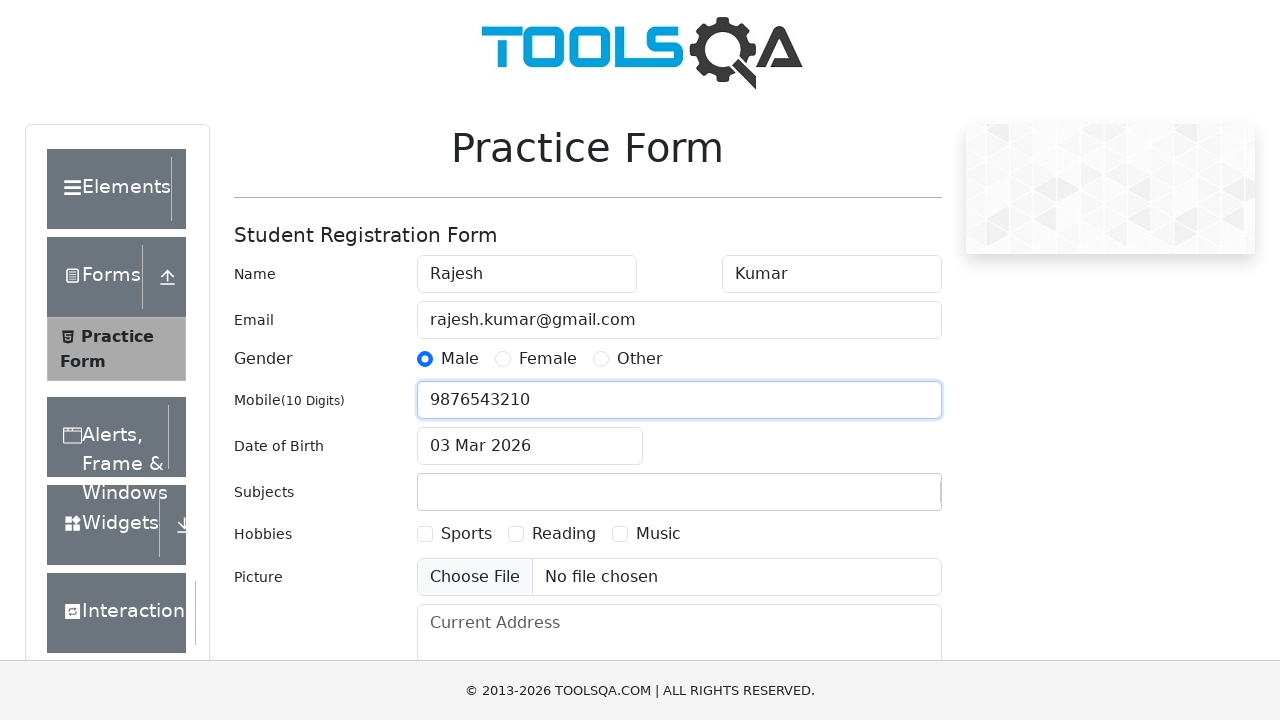

Clicked submit button to submit the form at (885, 499) on #submit
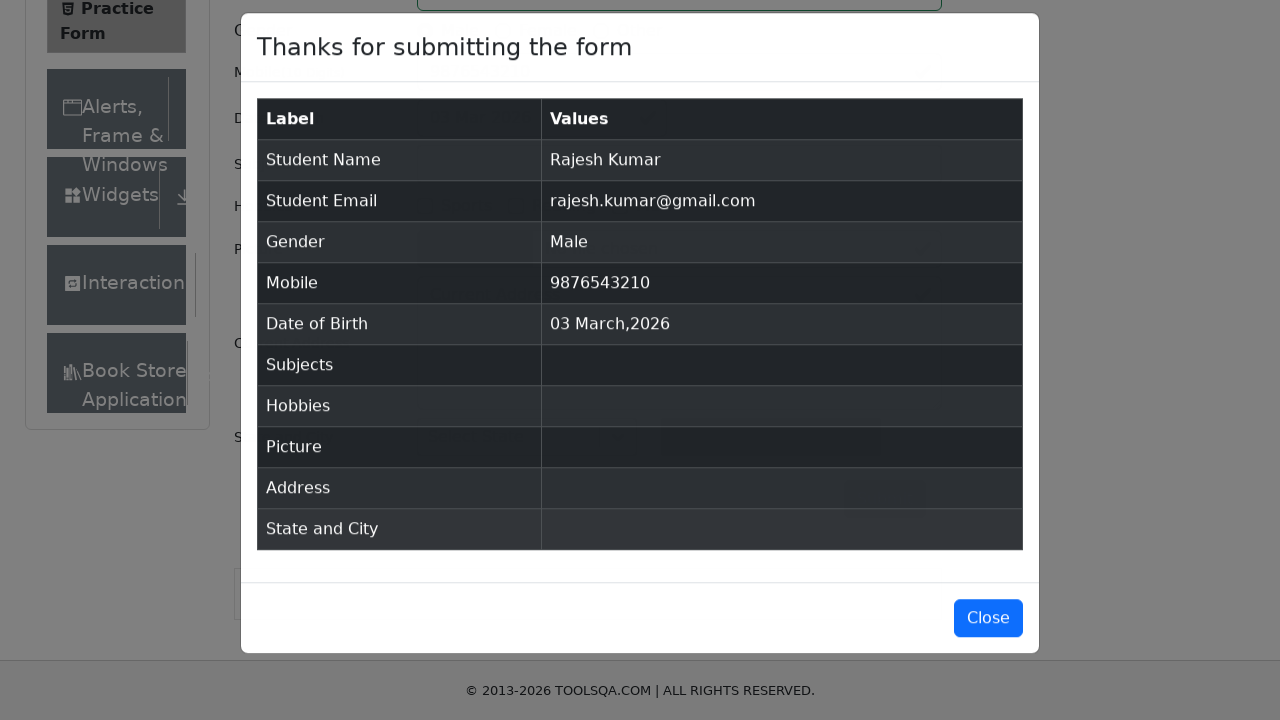

Form submission result modal appeared
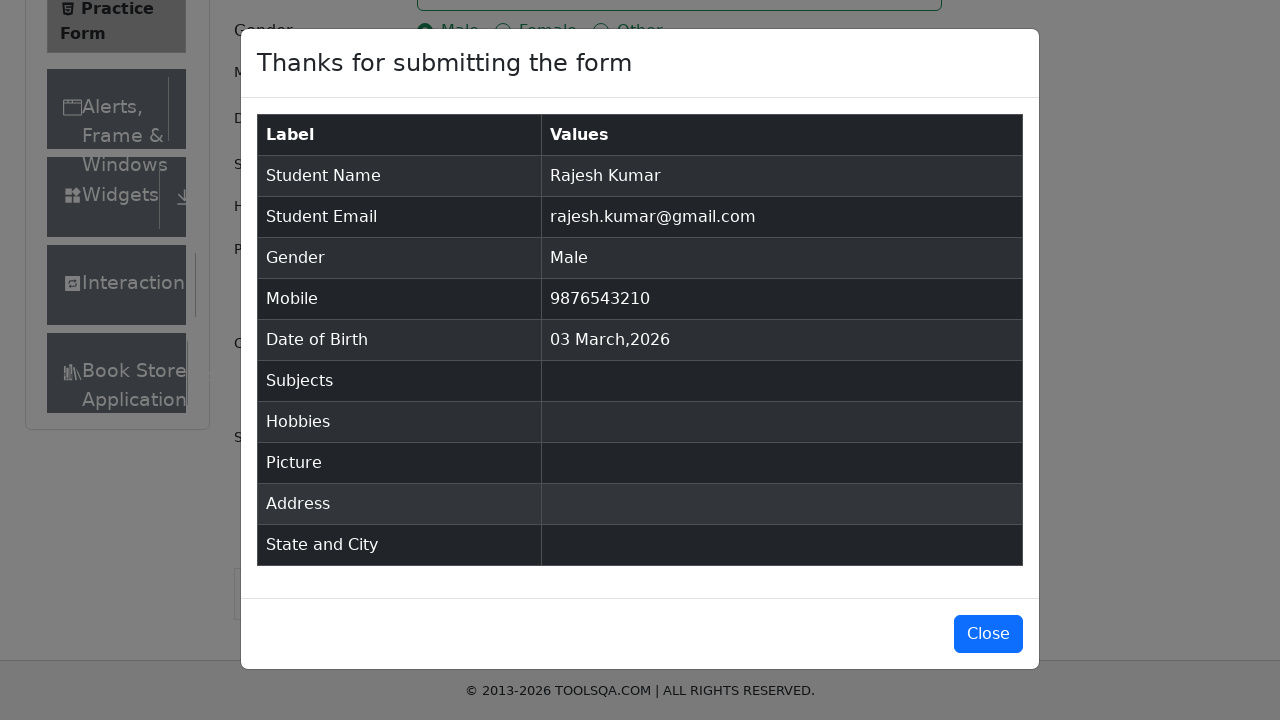

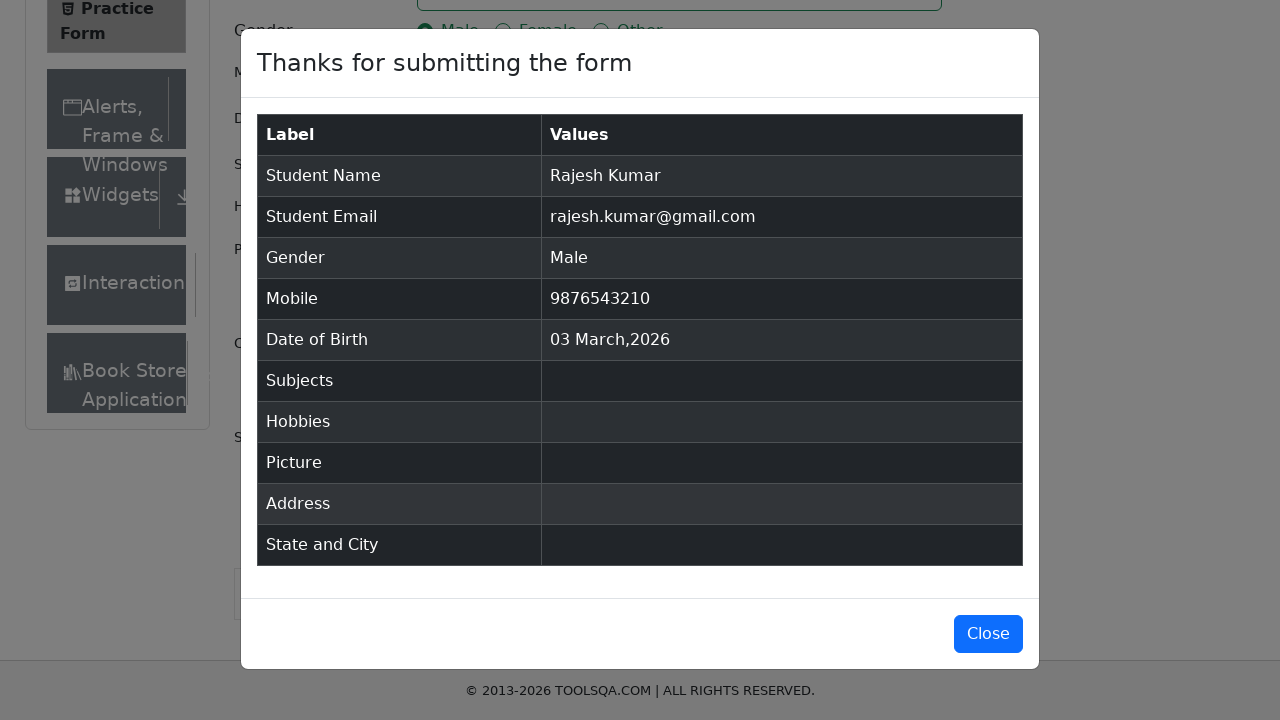